Tests drag and drop using click-hold-move-release sequence to drag an element onto a droppable target

Starting URL: https://jqueryui.com/droppable/

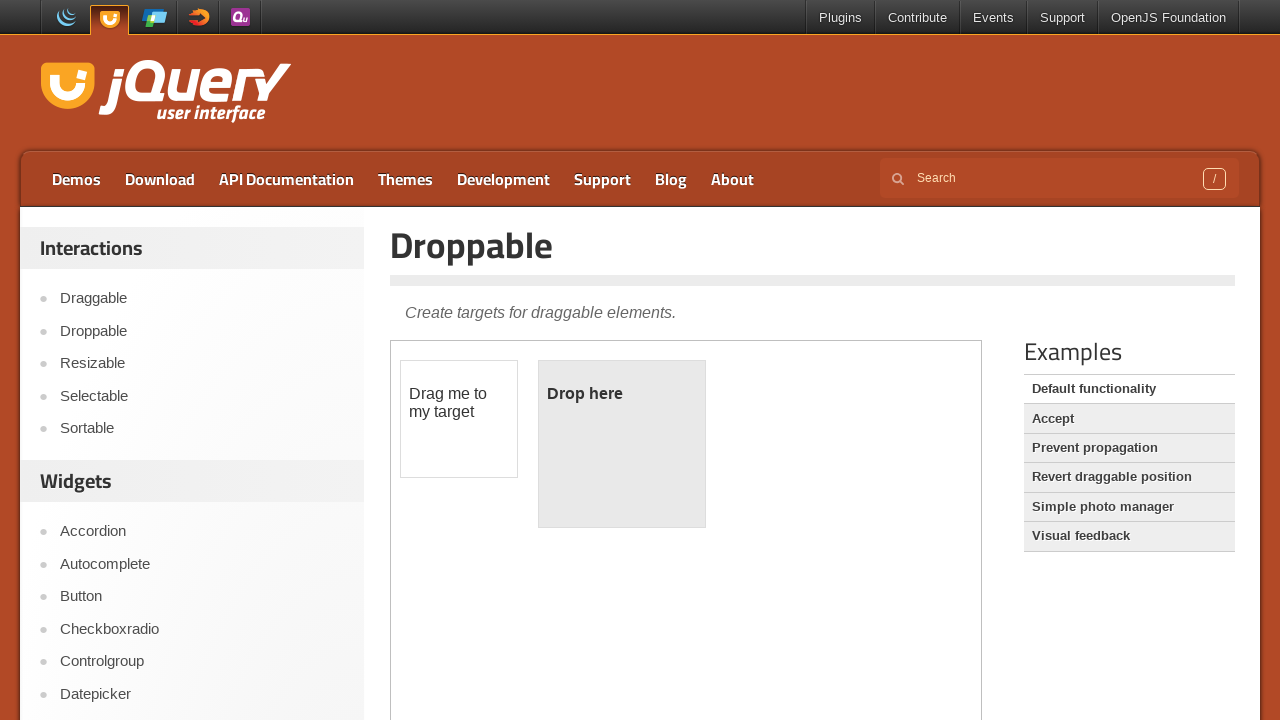

Located the demo iframe
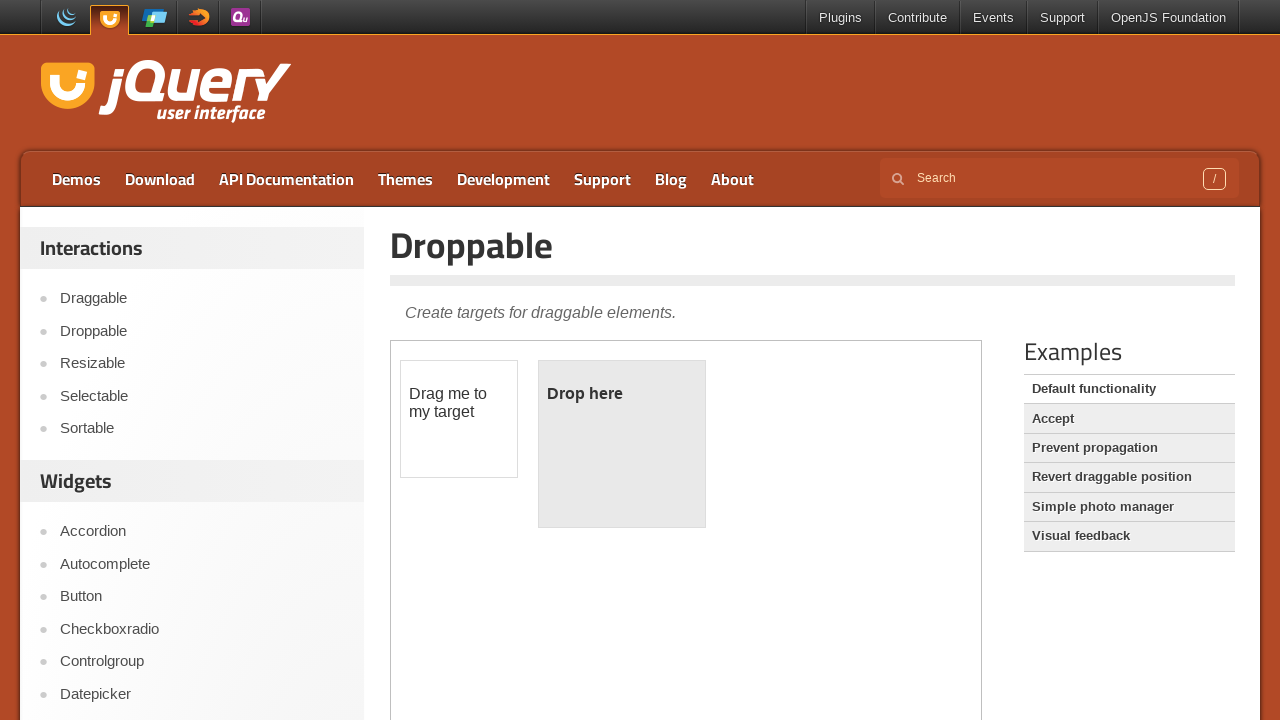

Draggable element became visible
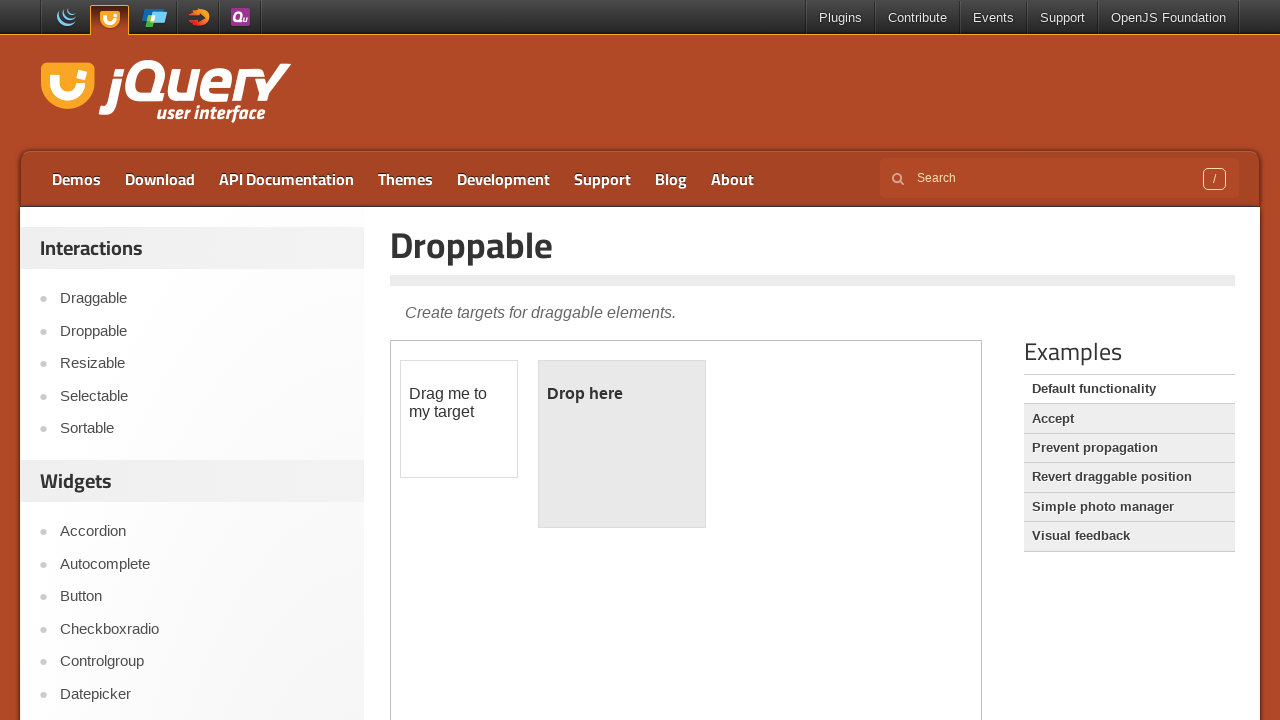

Droppable target became visible
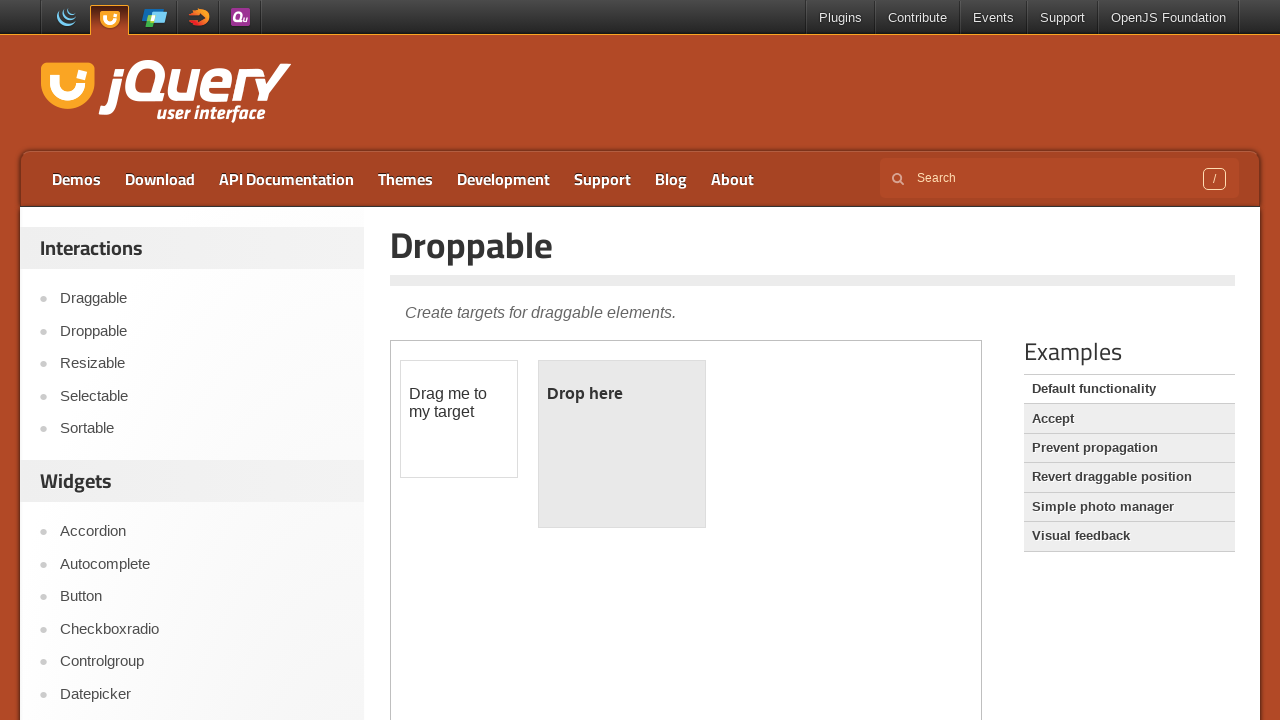

Dragged element onto droppable target using click-hold-move-release sequence at (622, 444)
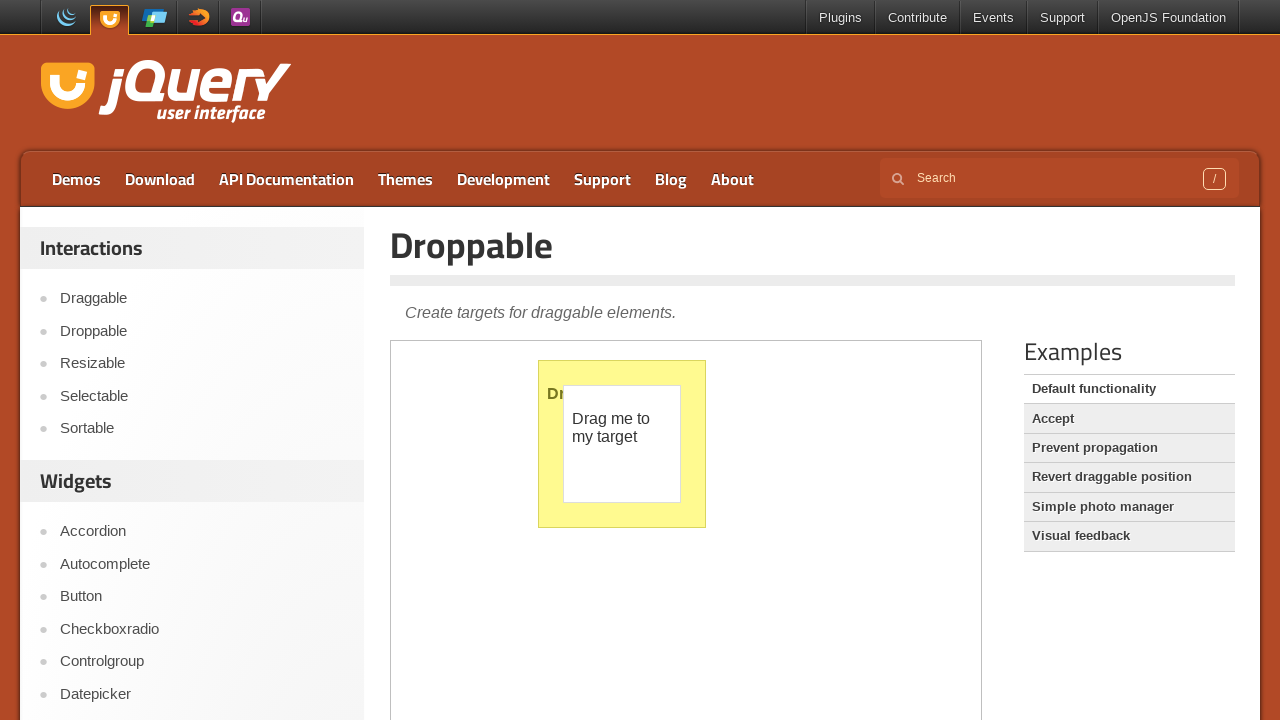

Verified that drop was successful - droppable text changed to 'Dropped!'
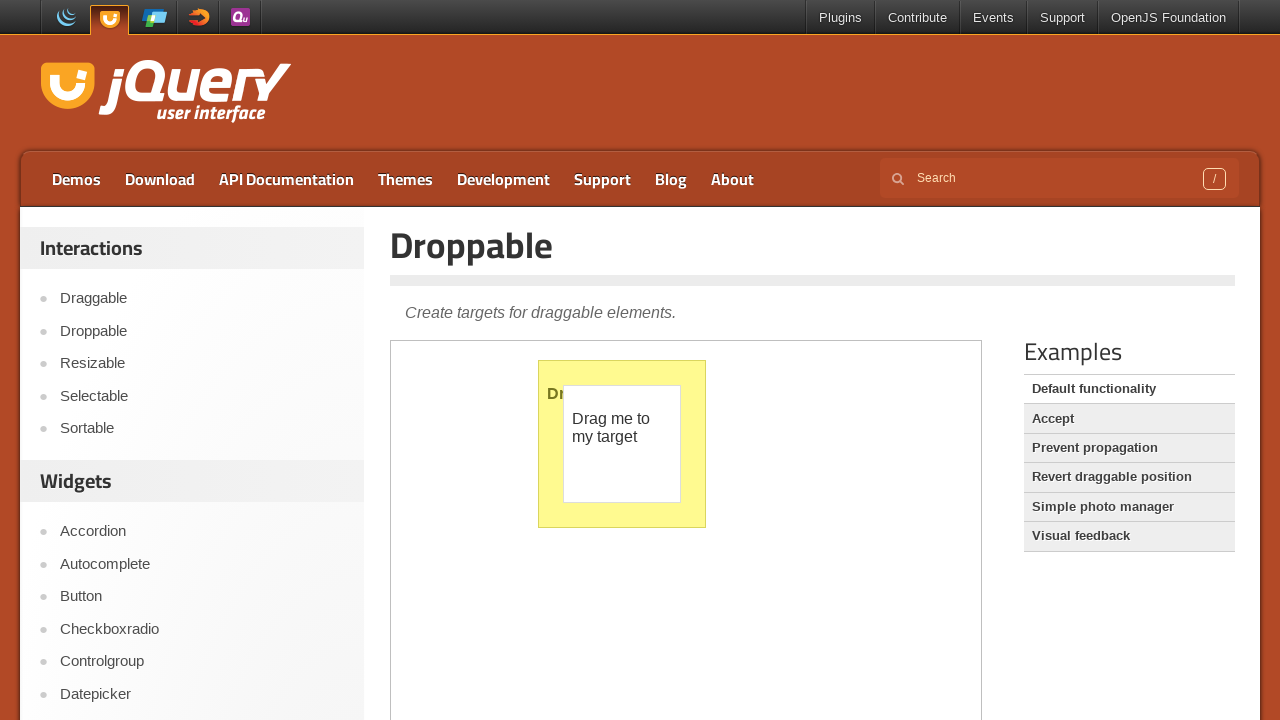

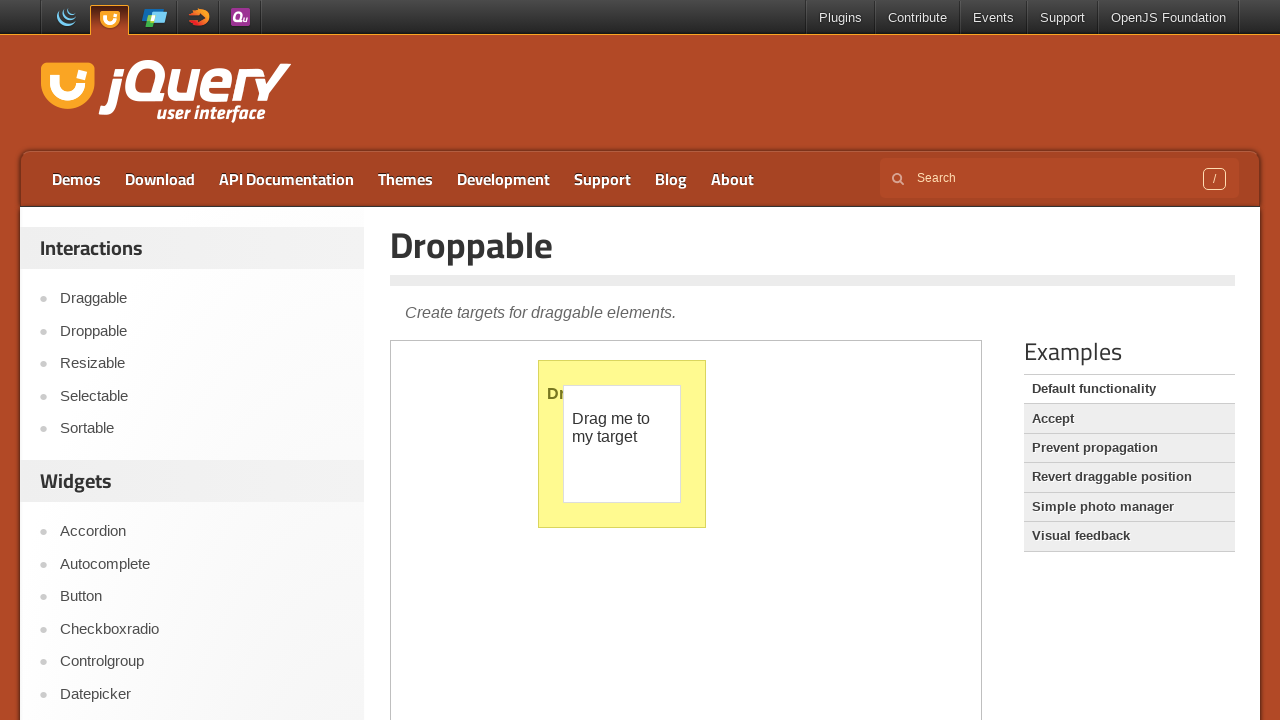